Tests form submission by filling multiple fields and verifying field validation states through CSS background colors

Starting URL: https://bonigarcia.dev/selenium-webdriver-java/data-types.html

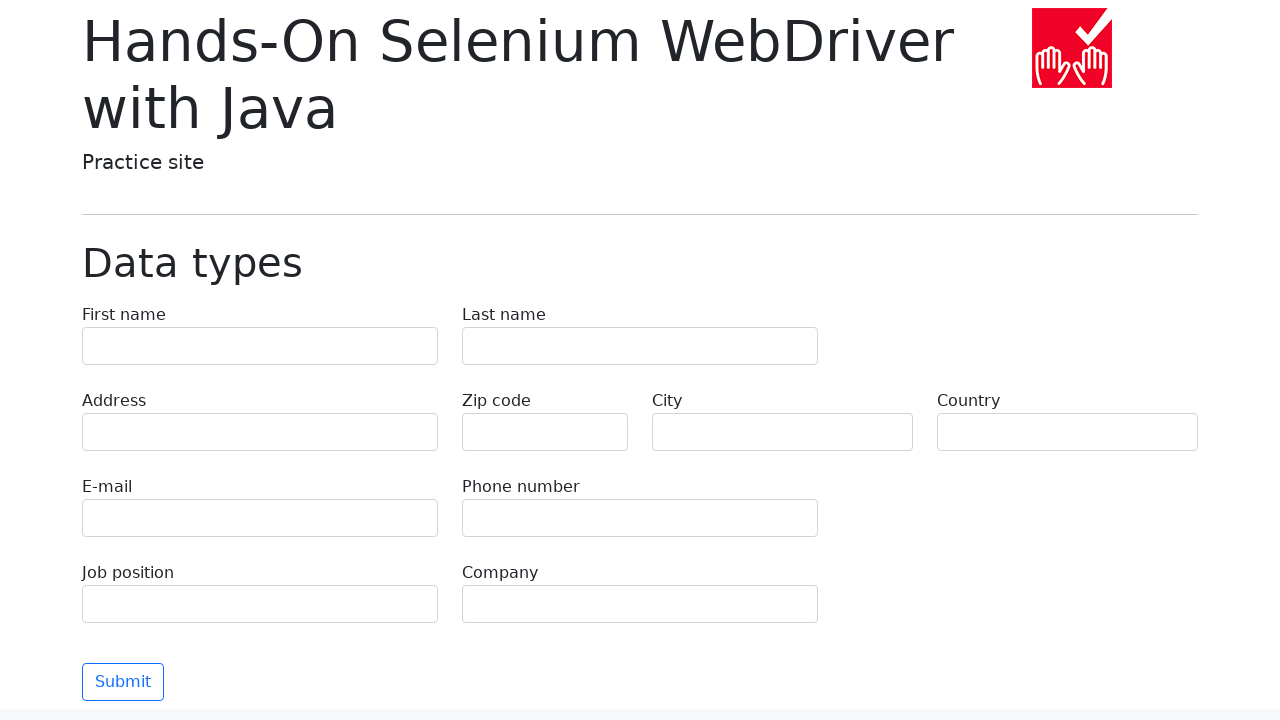

Filled first name field with 'Vera' on [name='first-name']
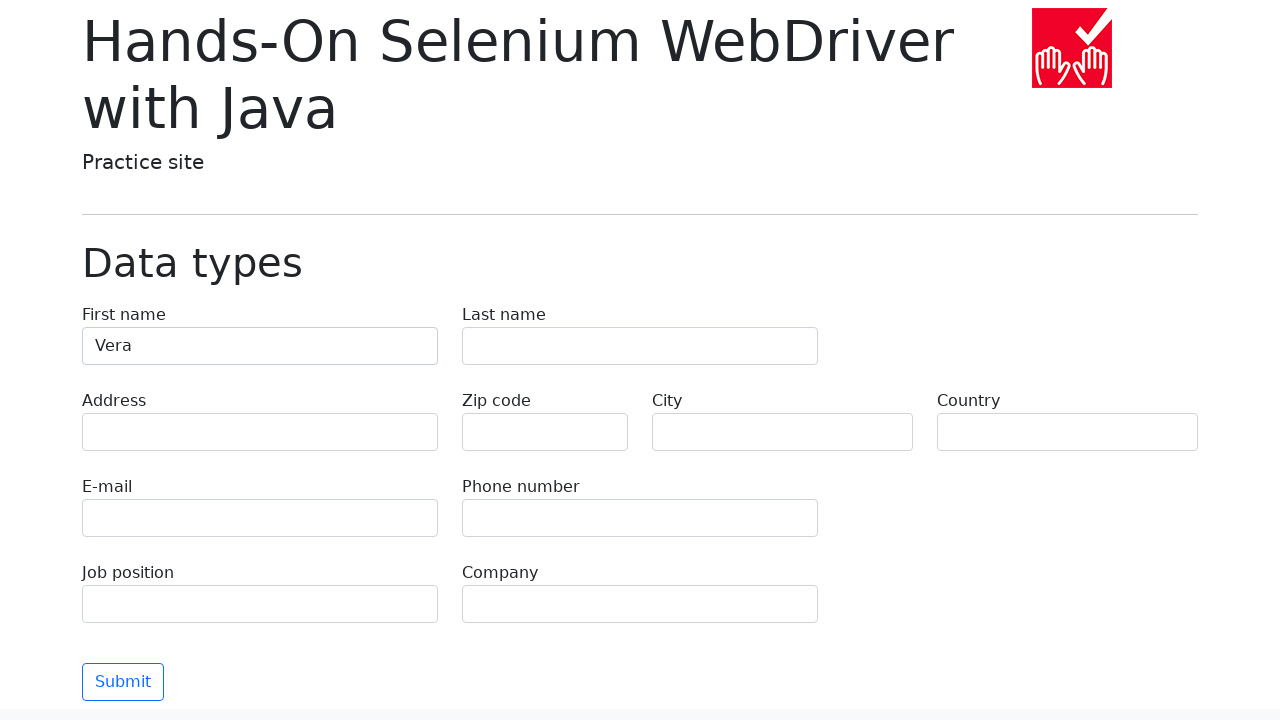

Filled last name field with 'Makarova' on [name='last-name']
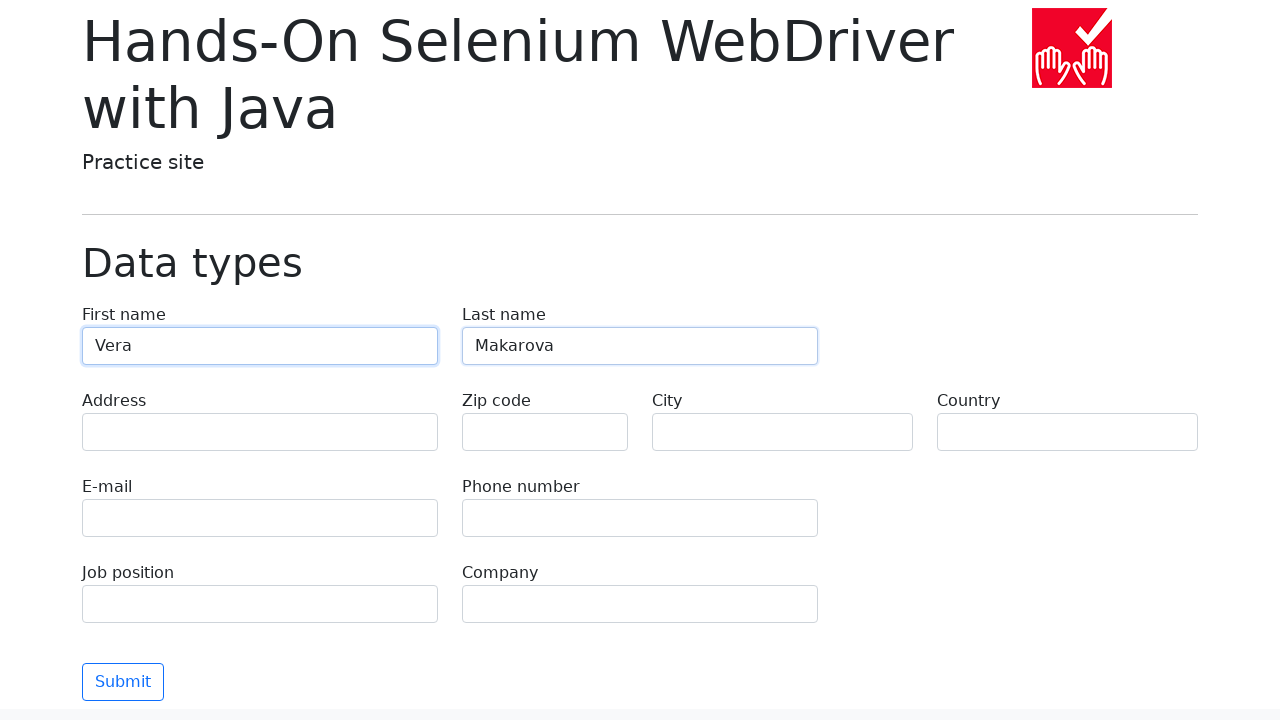

Filled address field with 'MyStreet 16, 42' on [name='address']
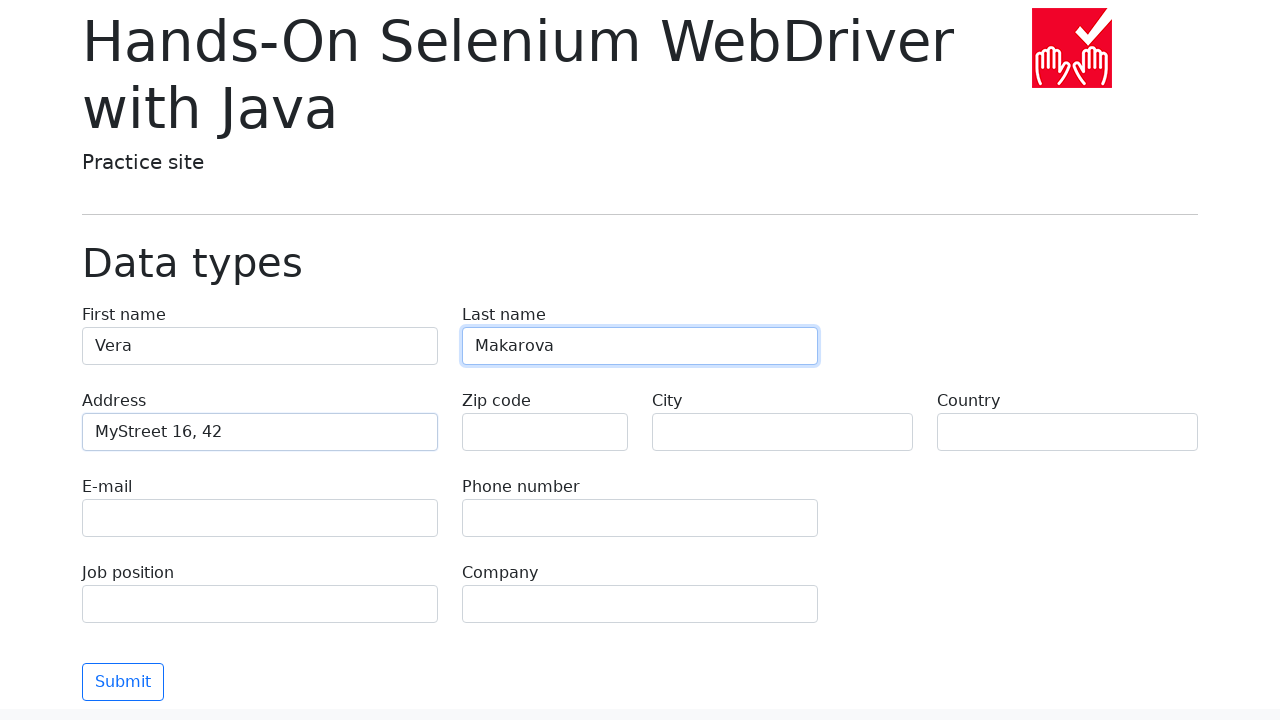

Filled city field with 'Krasnogorsk' on [name='city']
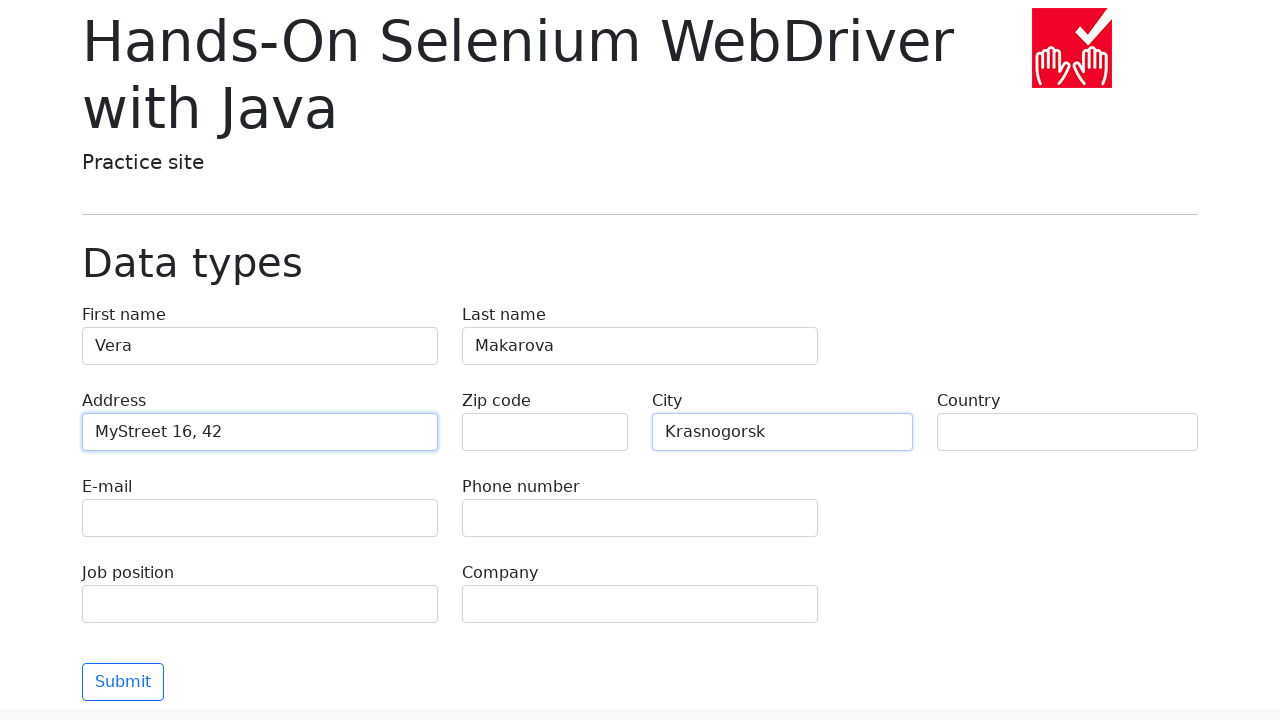

Filled country field with 'Russia' on [name='country']
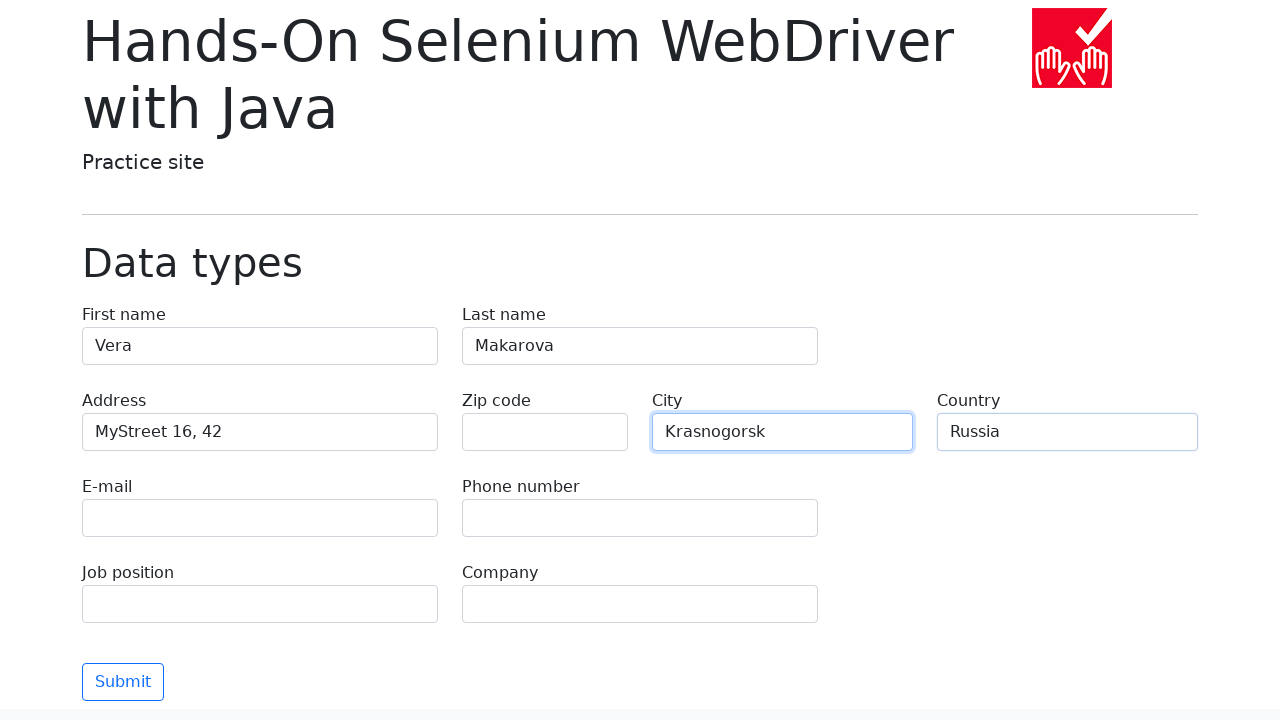

Filled job position field with 'QA' on [name='job-position']
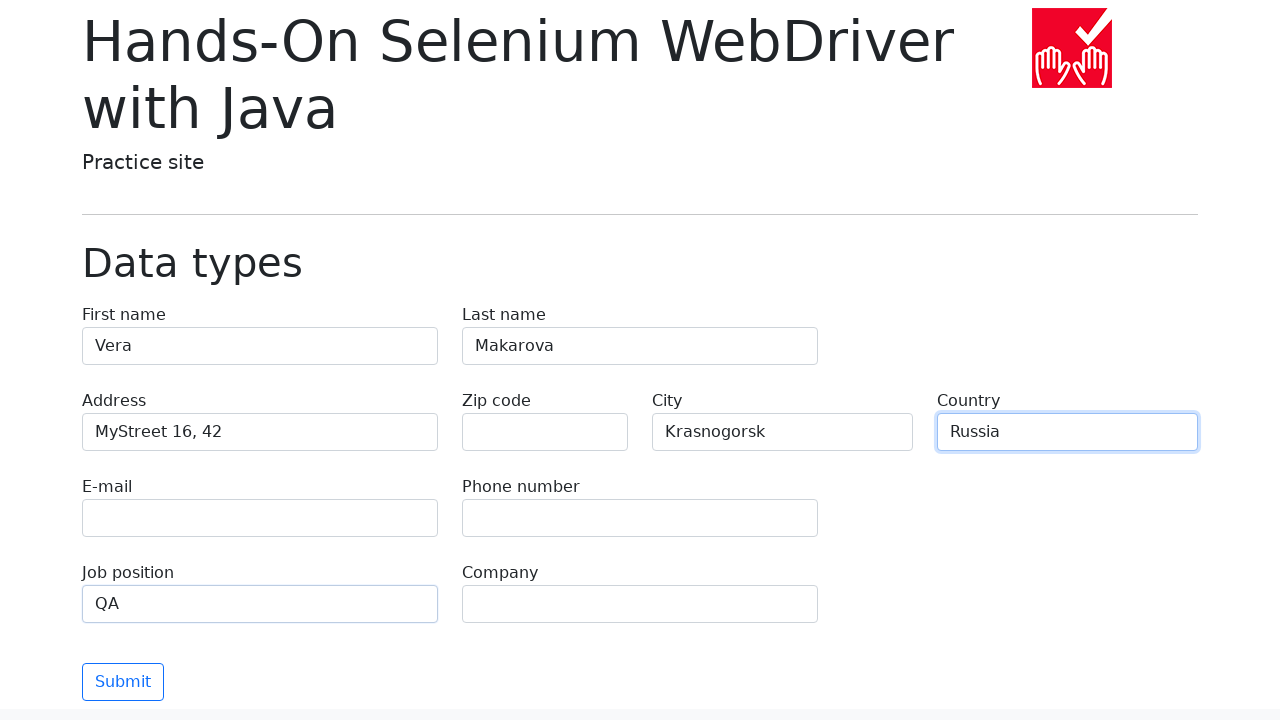

Filled company field with 'inno' on [name='company']
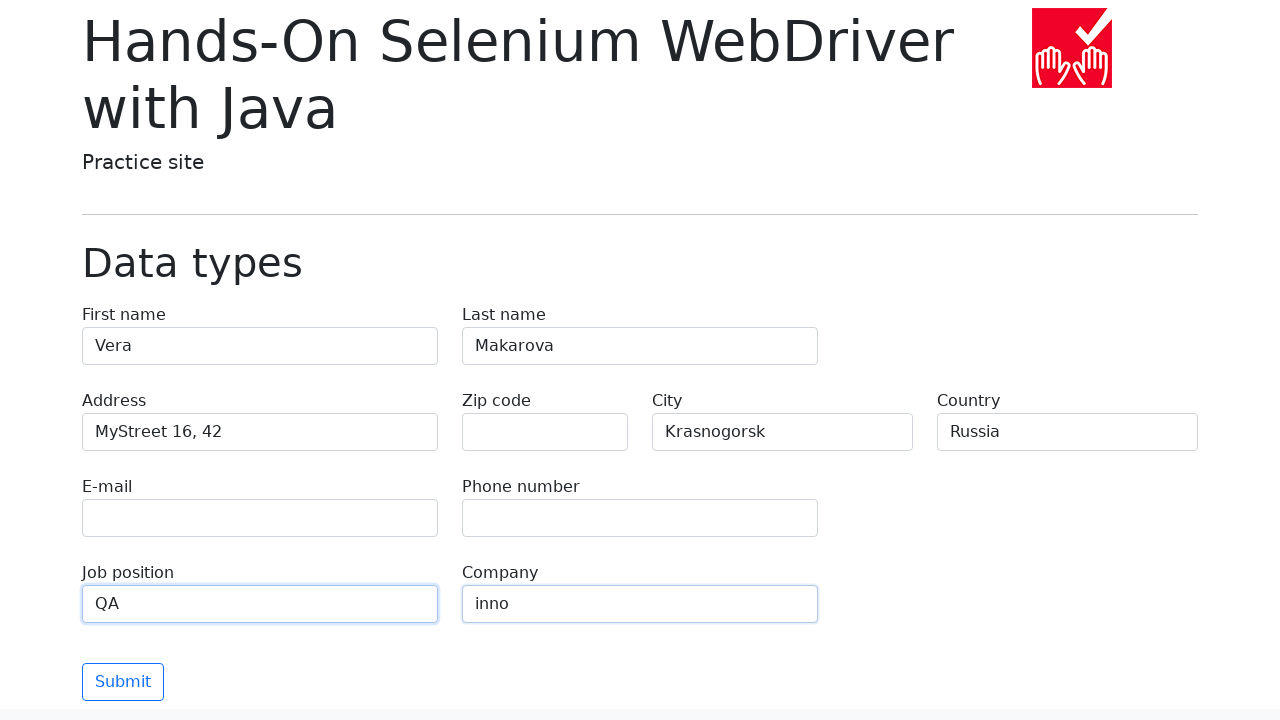

Submitted form by pressing Enter on button on button
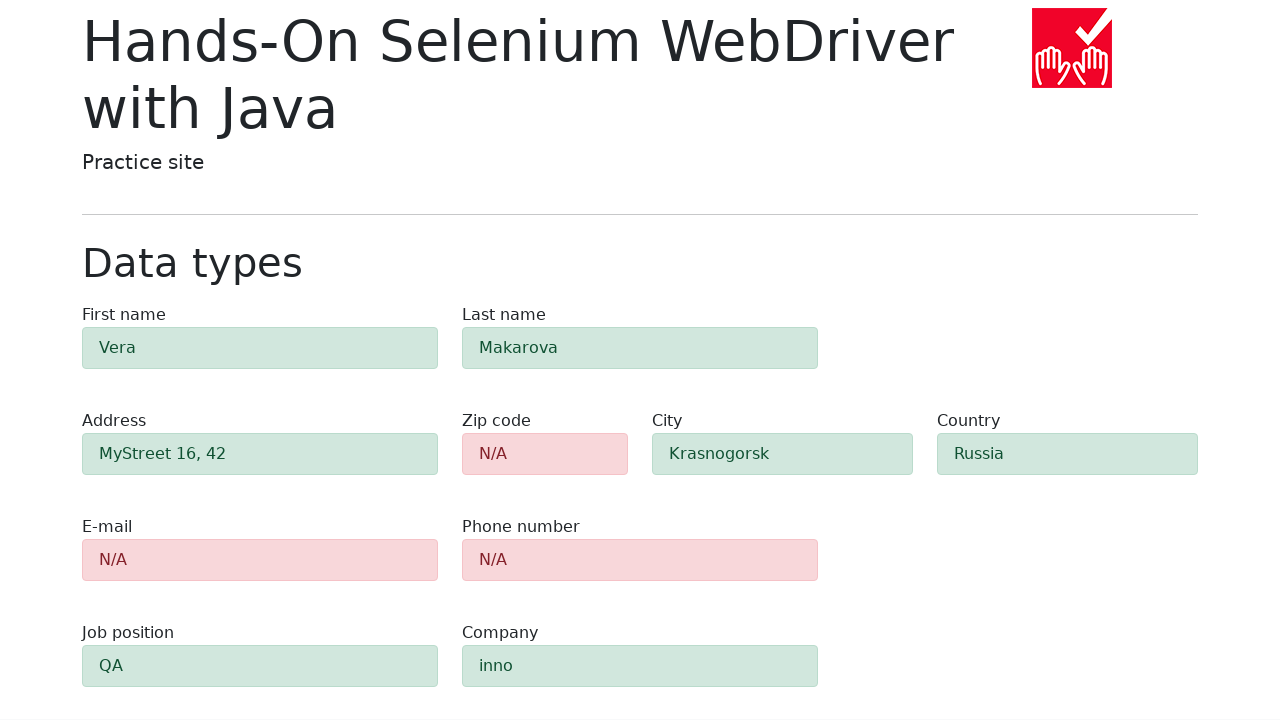

Waited 1000ms for form validation to complete
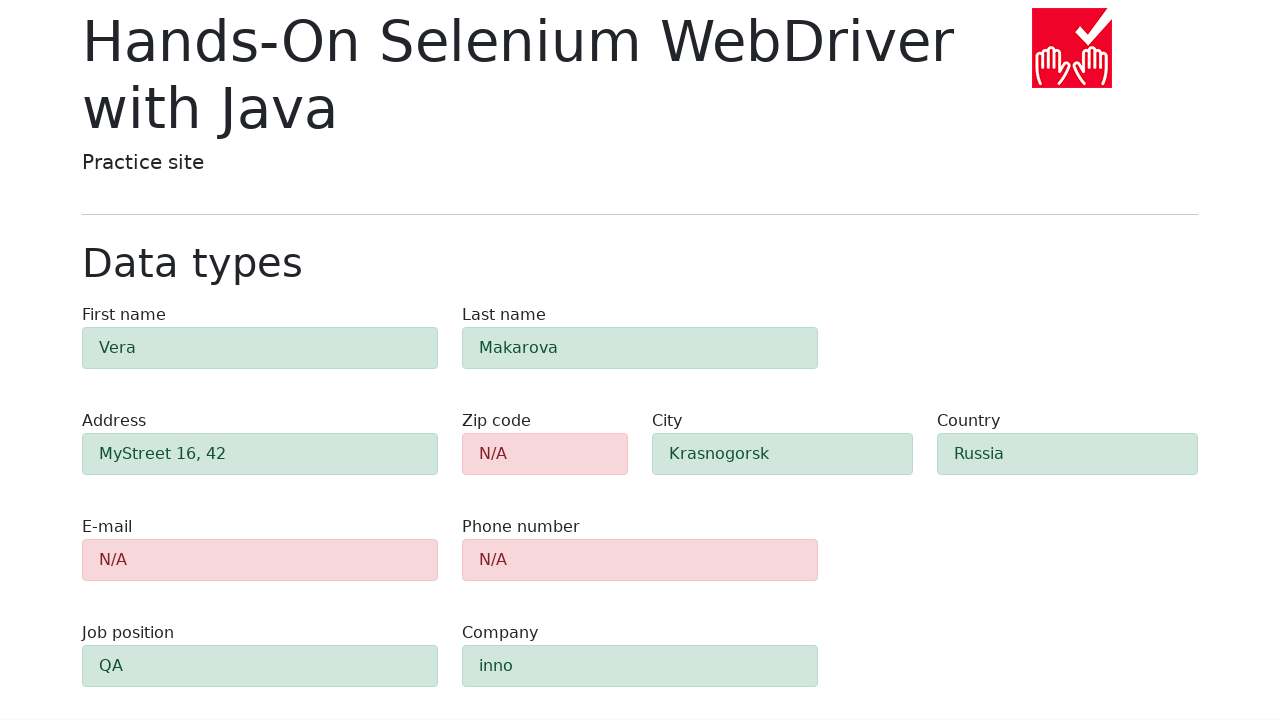

Verified zip-code field shows red error background color
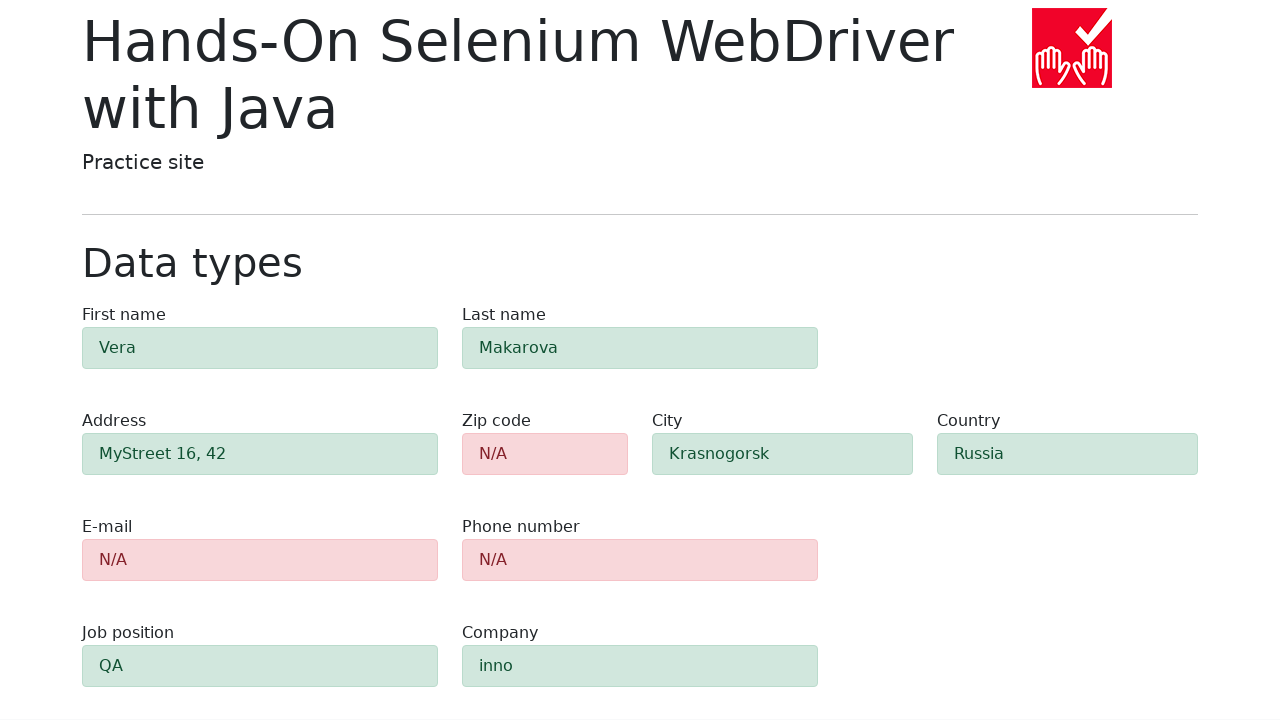

Verified e-mail field shows red error background color
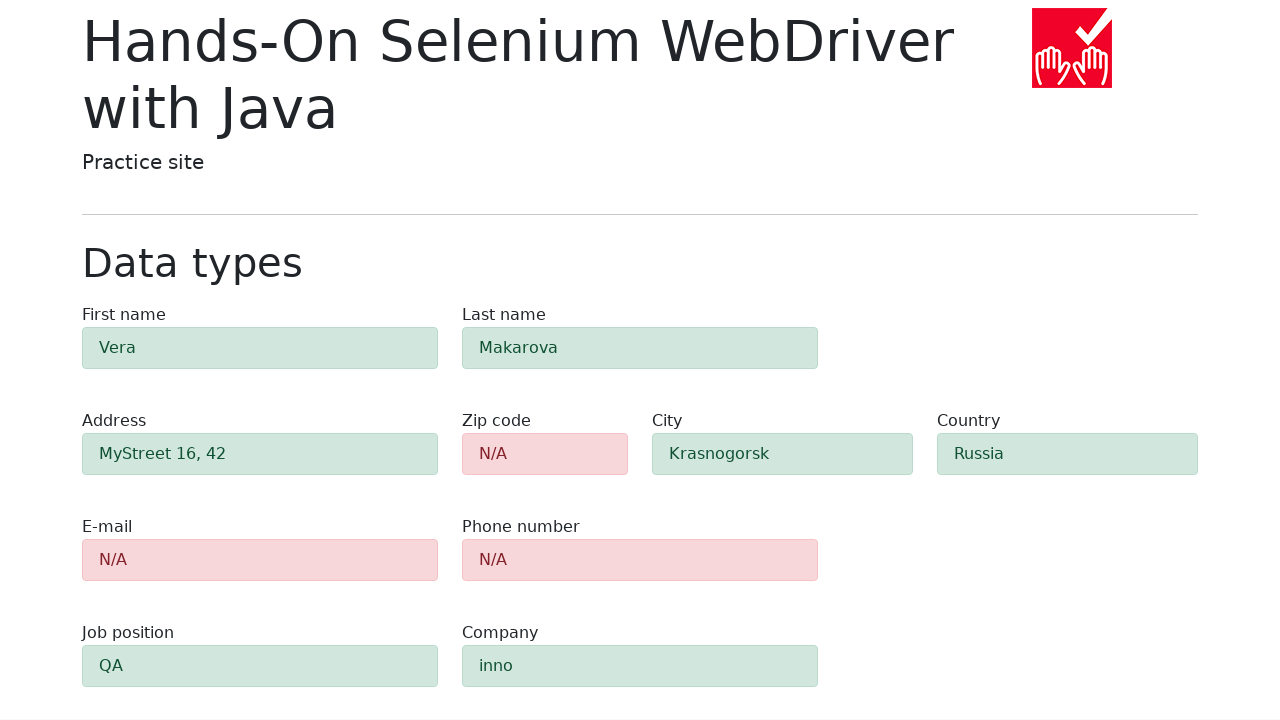

Verified phone field shows red error background color
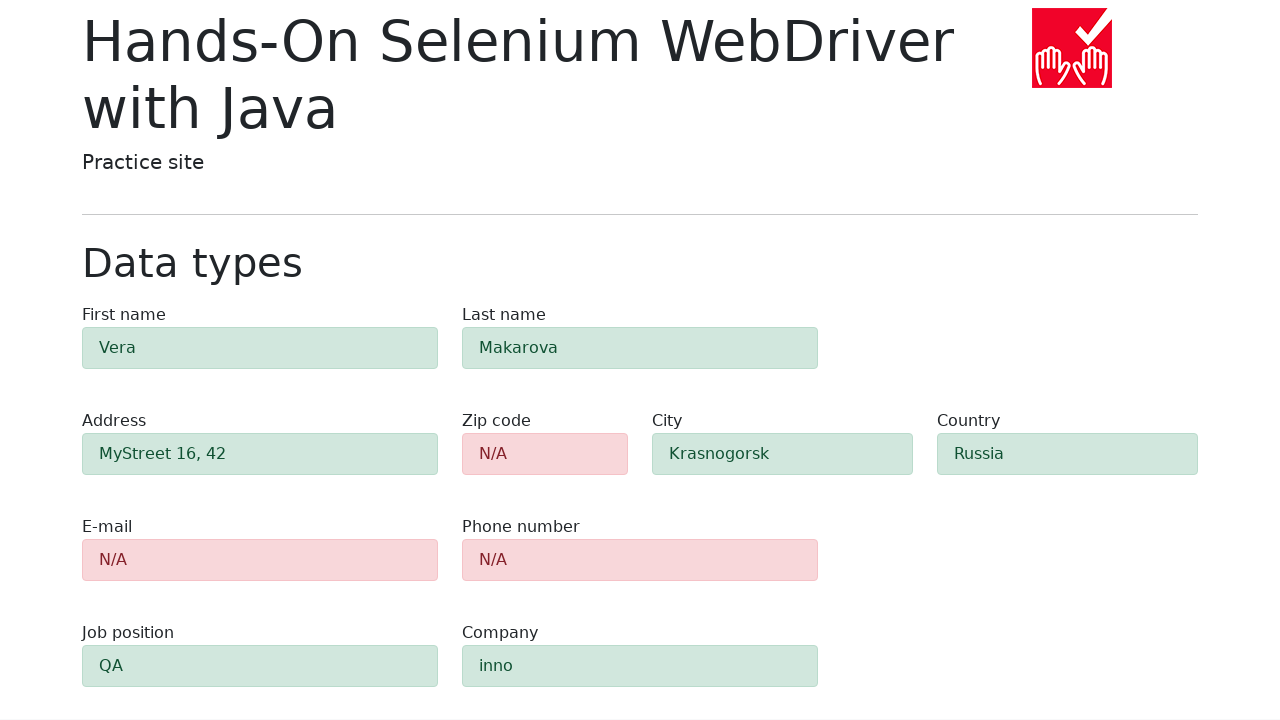

Verified first-name field shows green success background color
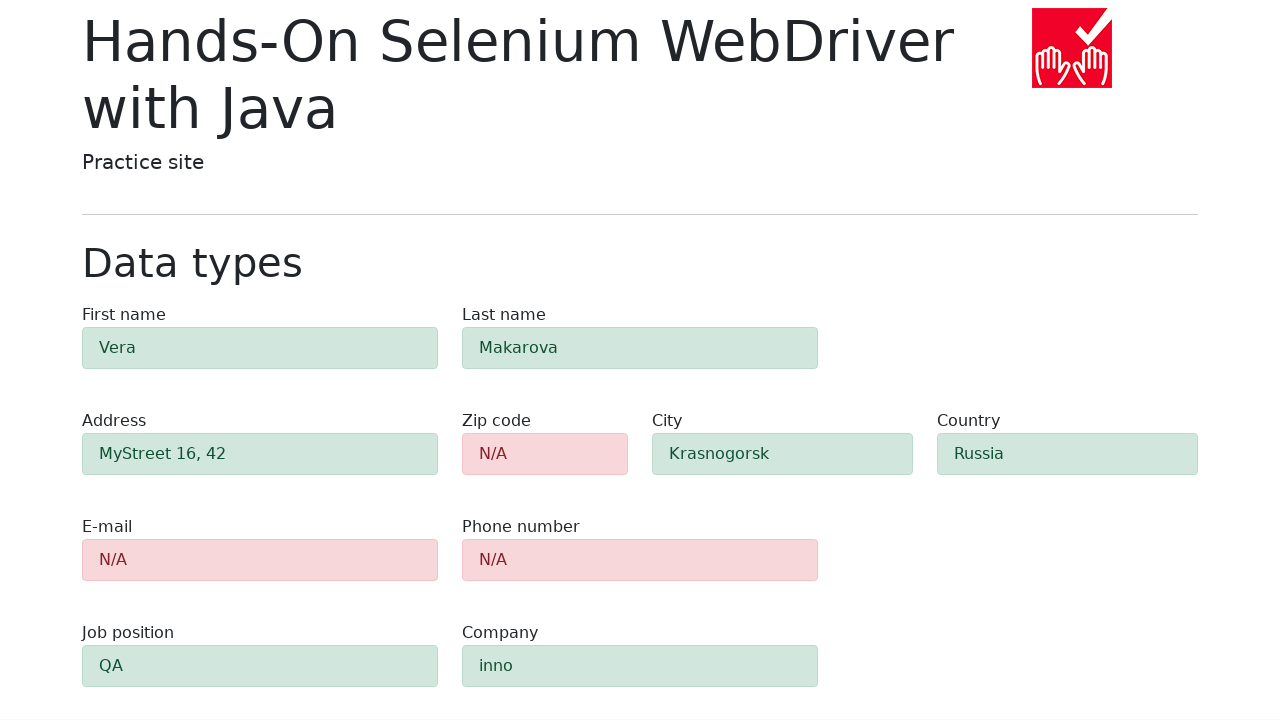

Verified last-name field shows green success background color
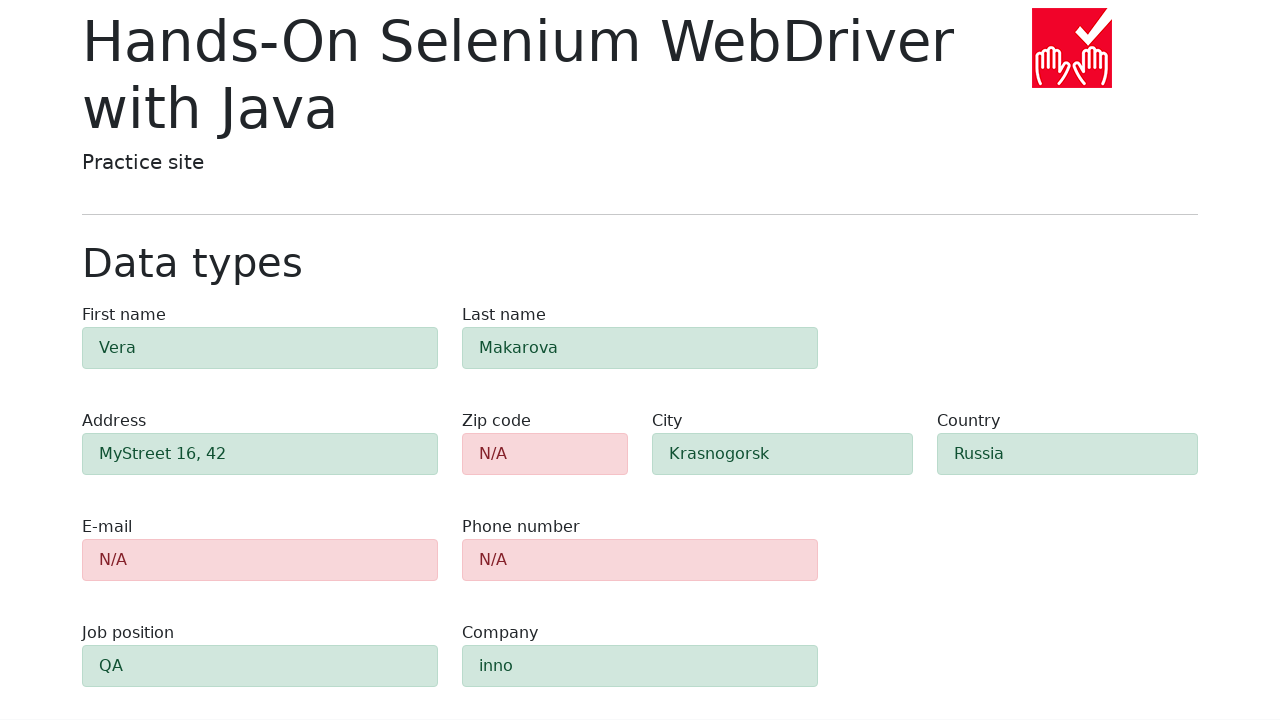

Verified address field shows green success background color
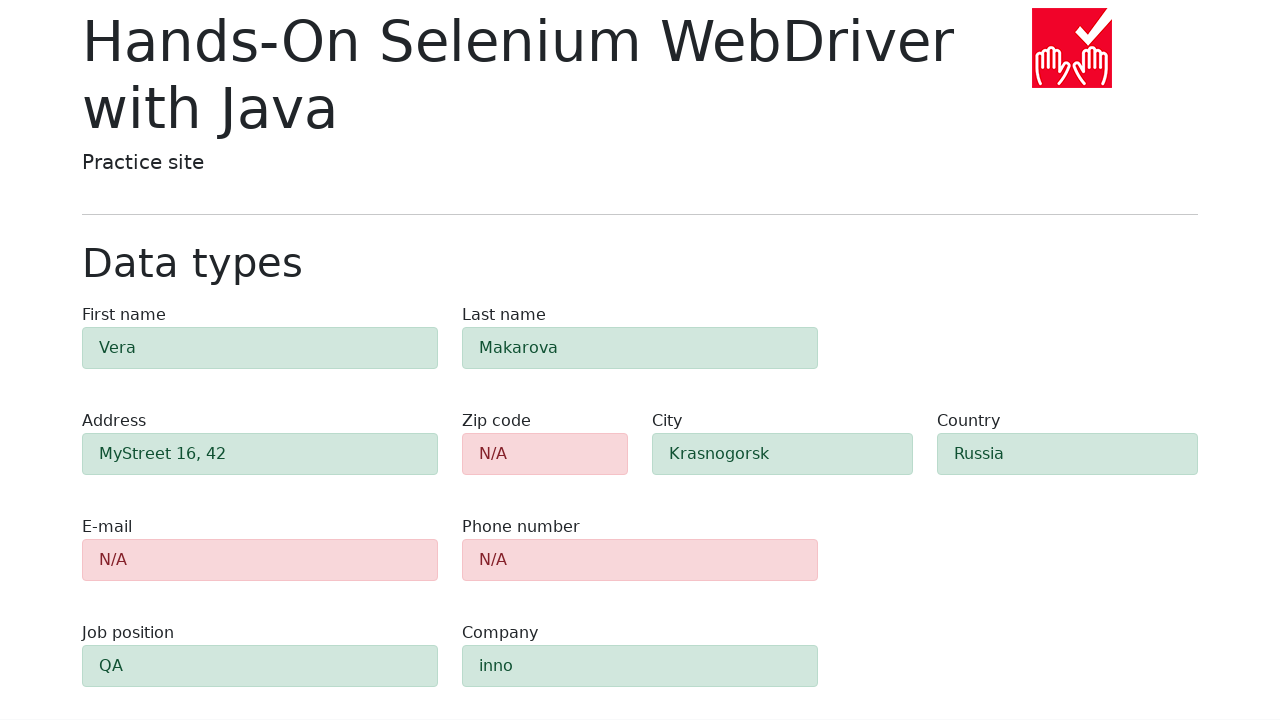

Verified city field shows green success background color
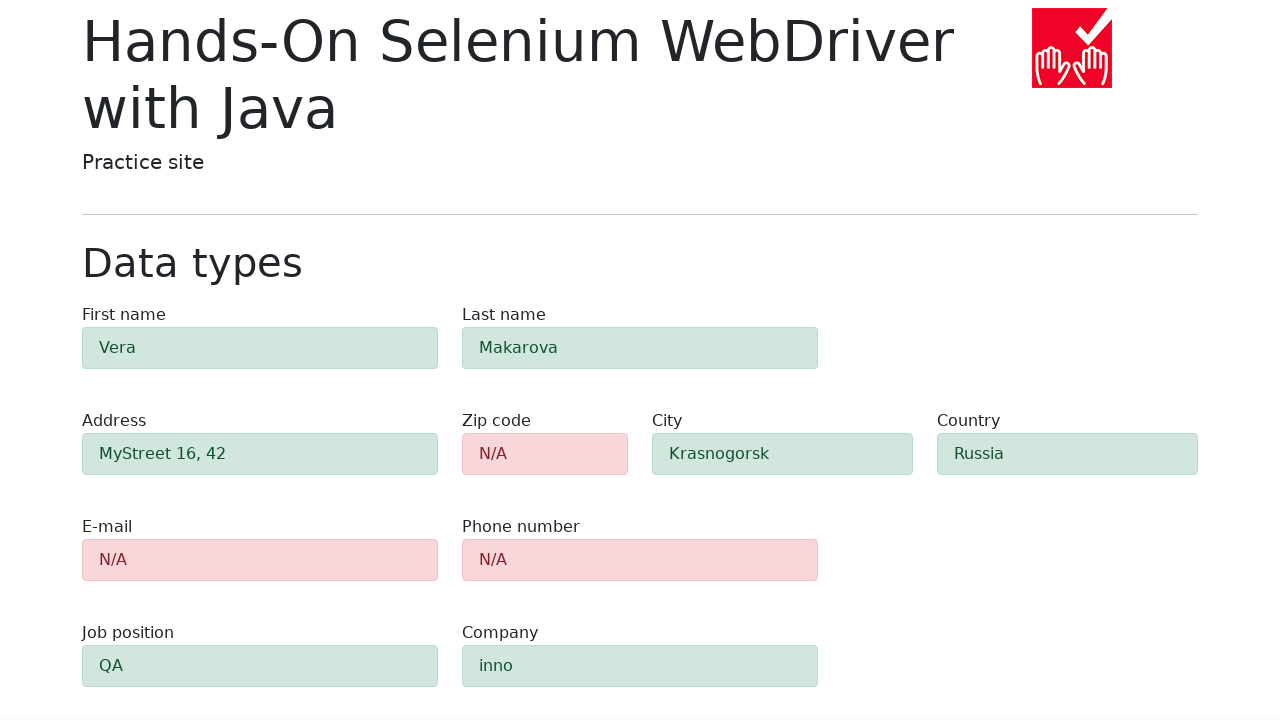

Verified country field shows green success background color
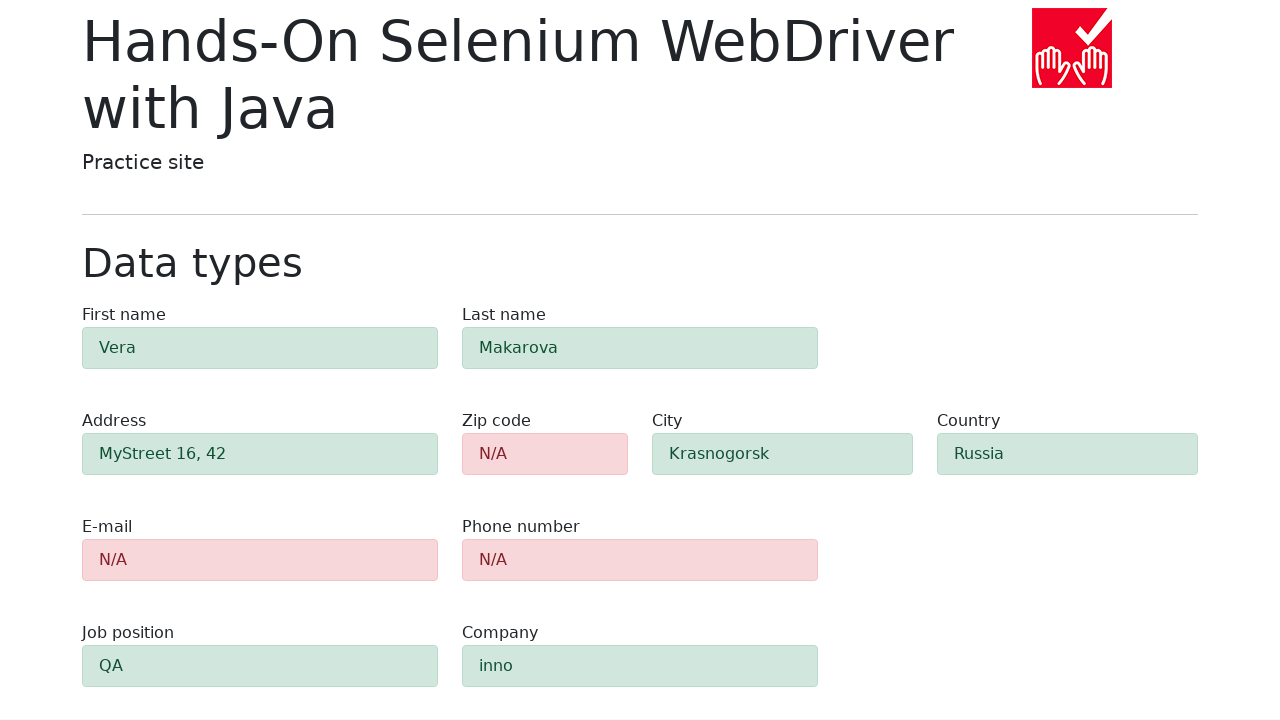

Verified job-position field shows green success background color
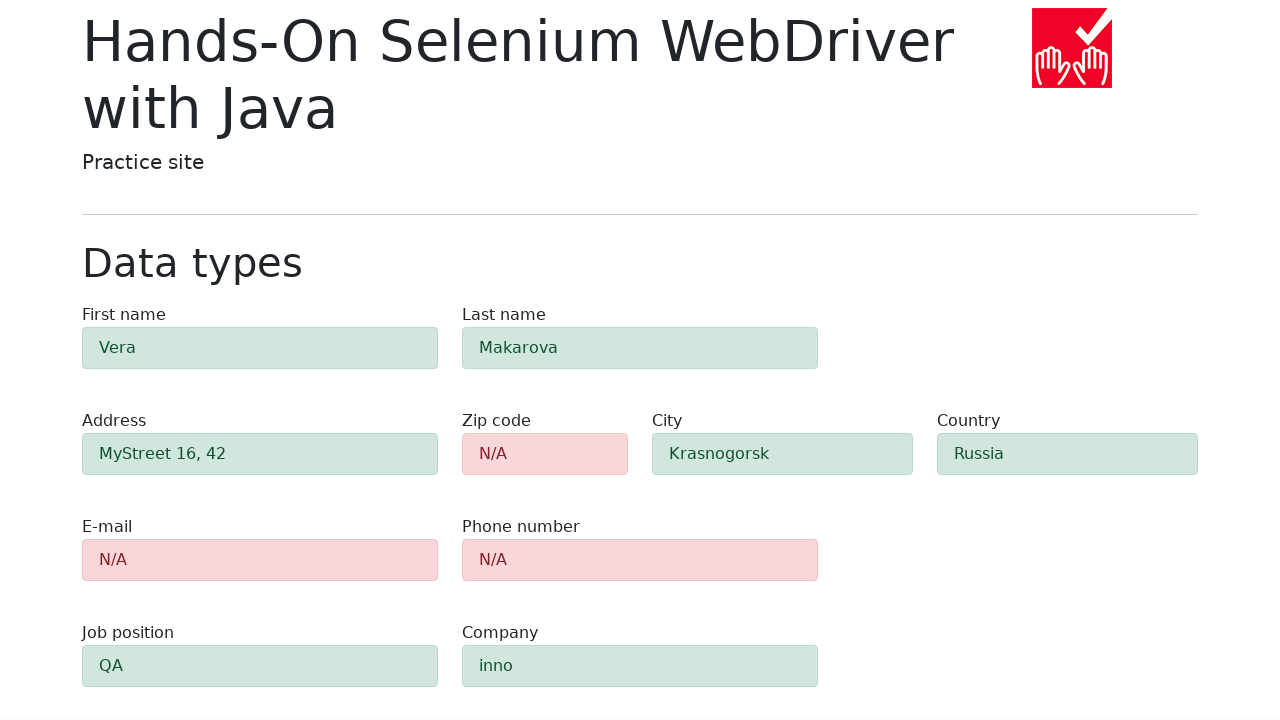

Verified company field shows green success background color
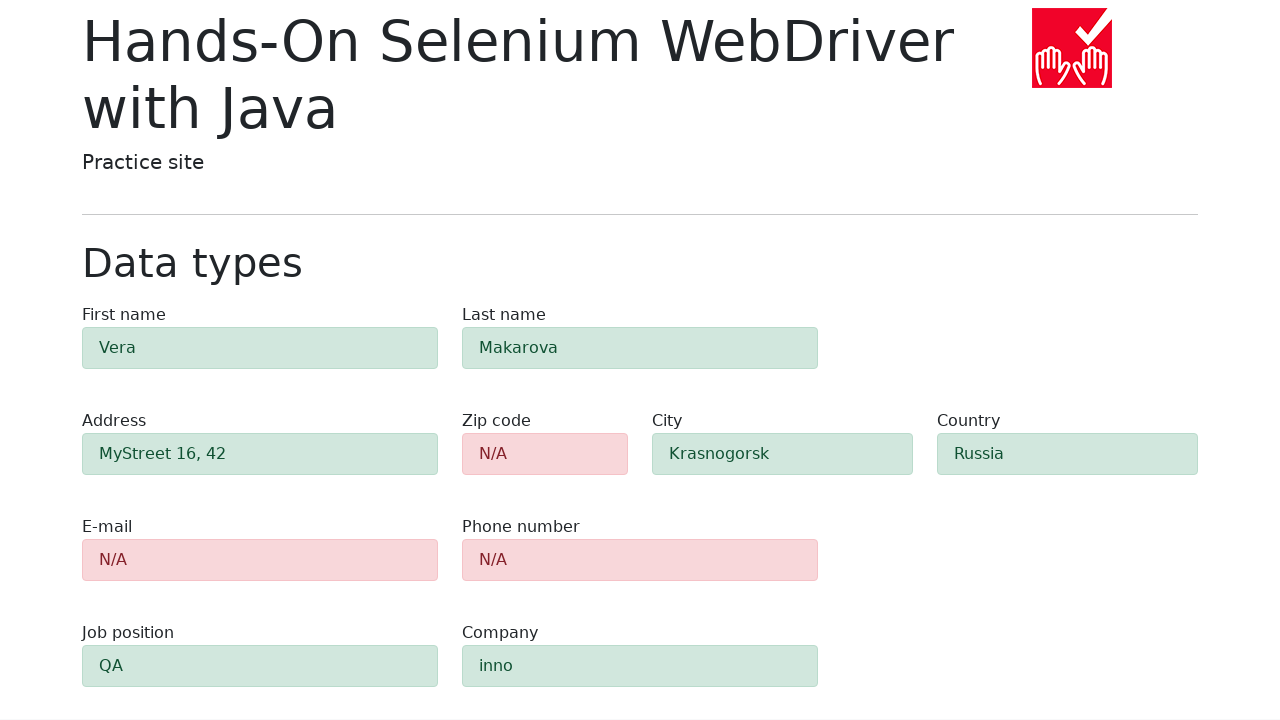

Verified zip-code field displays 'N/A' text when empty
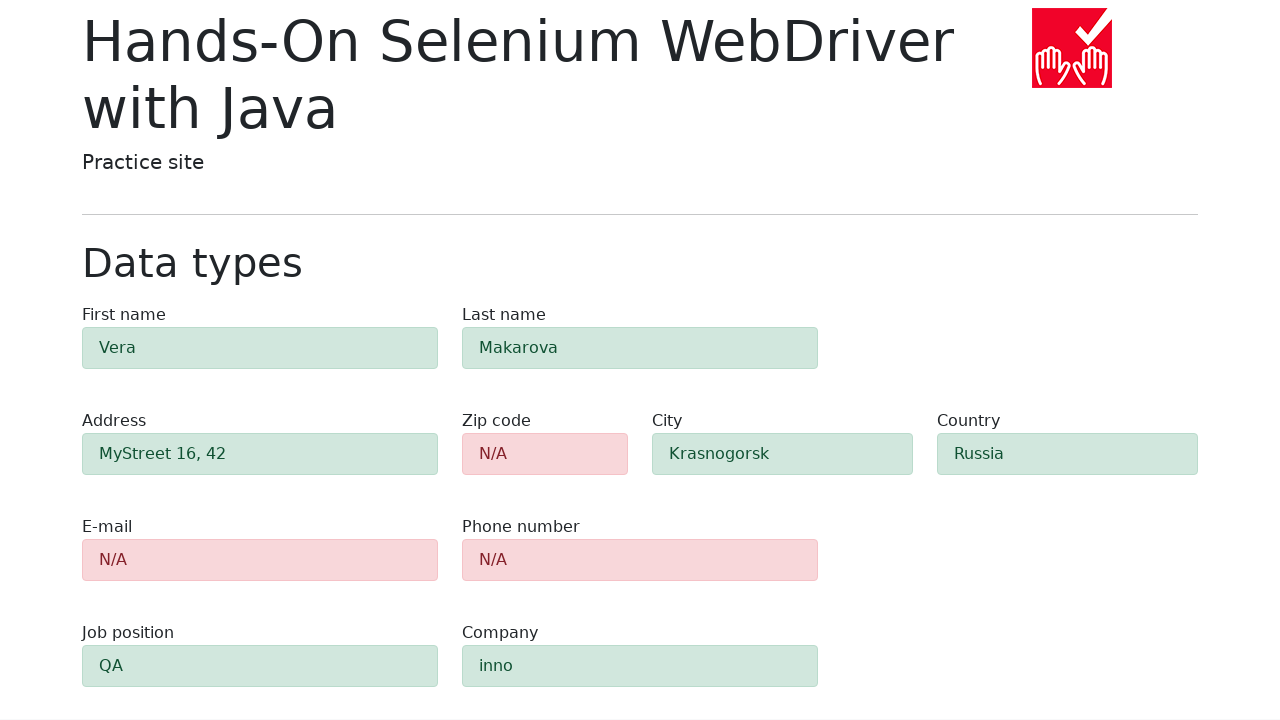

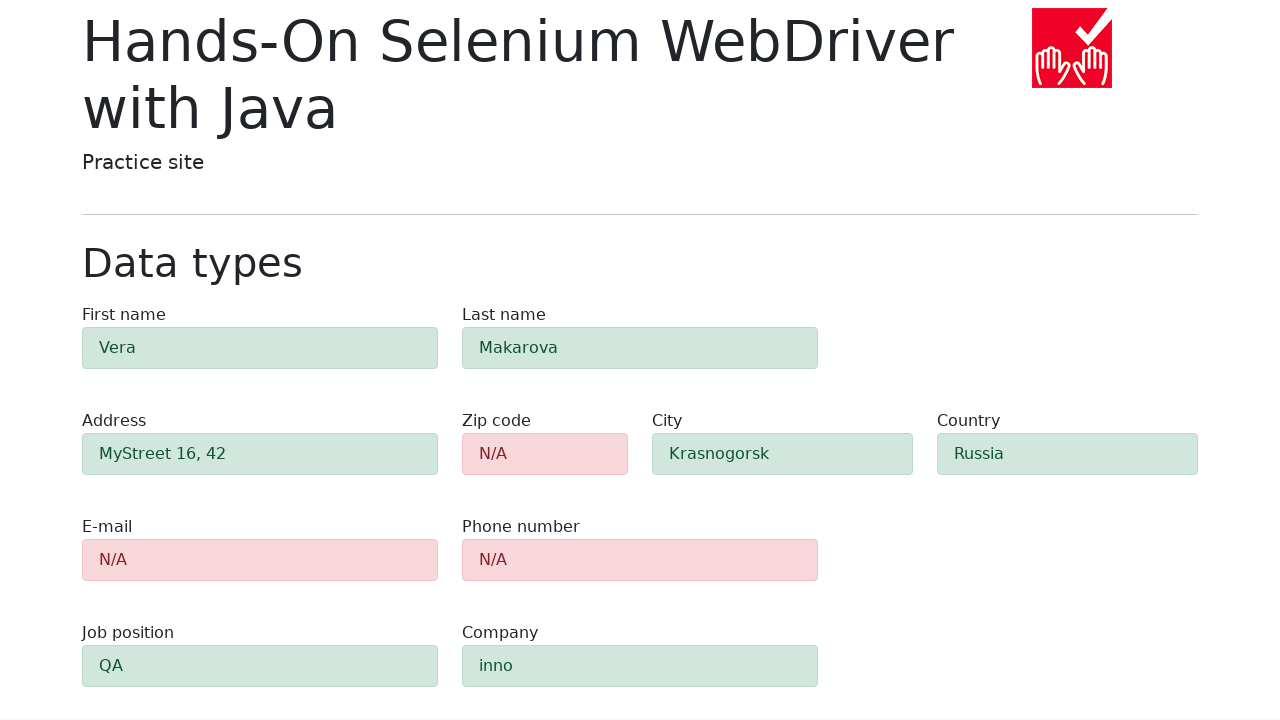